Tests student registration by filling out the registration form with first name, last name, email, group, password and confirm password fields, then submitting and verifying successful registration

Starting URL: http://ask-int.portnov.com/#/registration

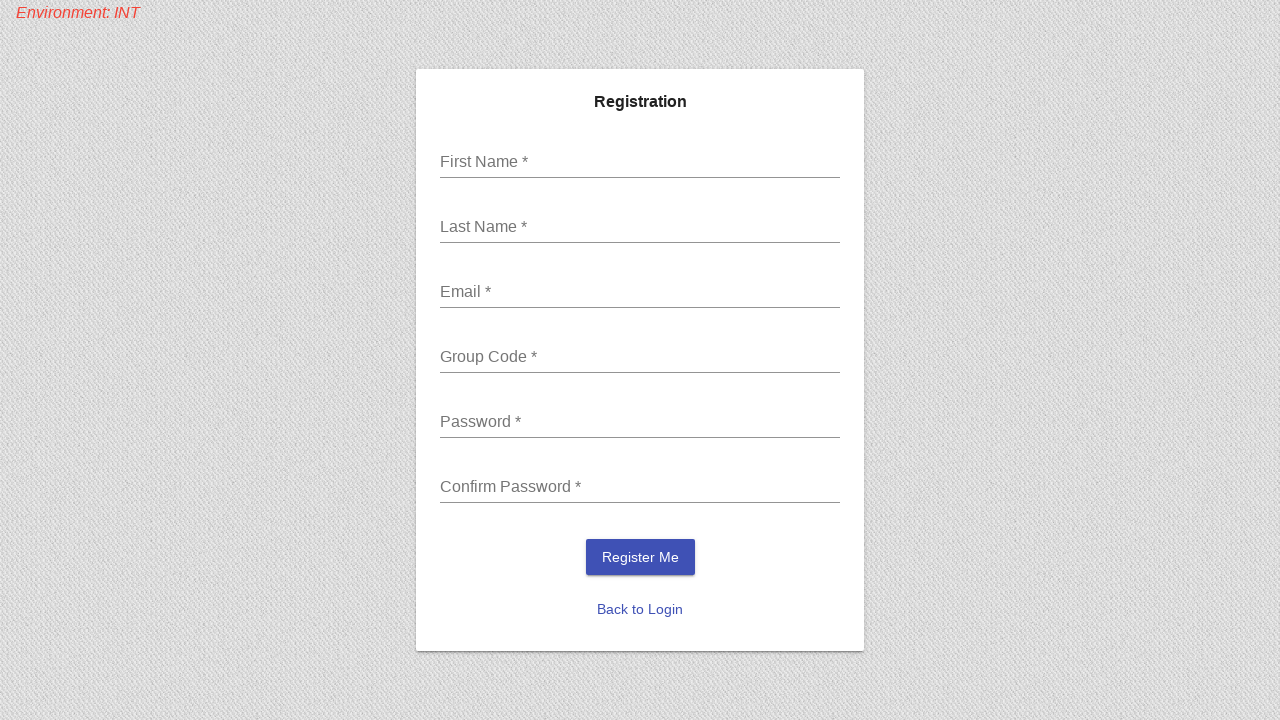

Registration page loaded successfully
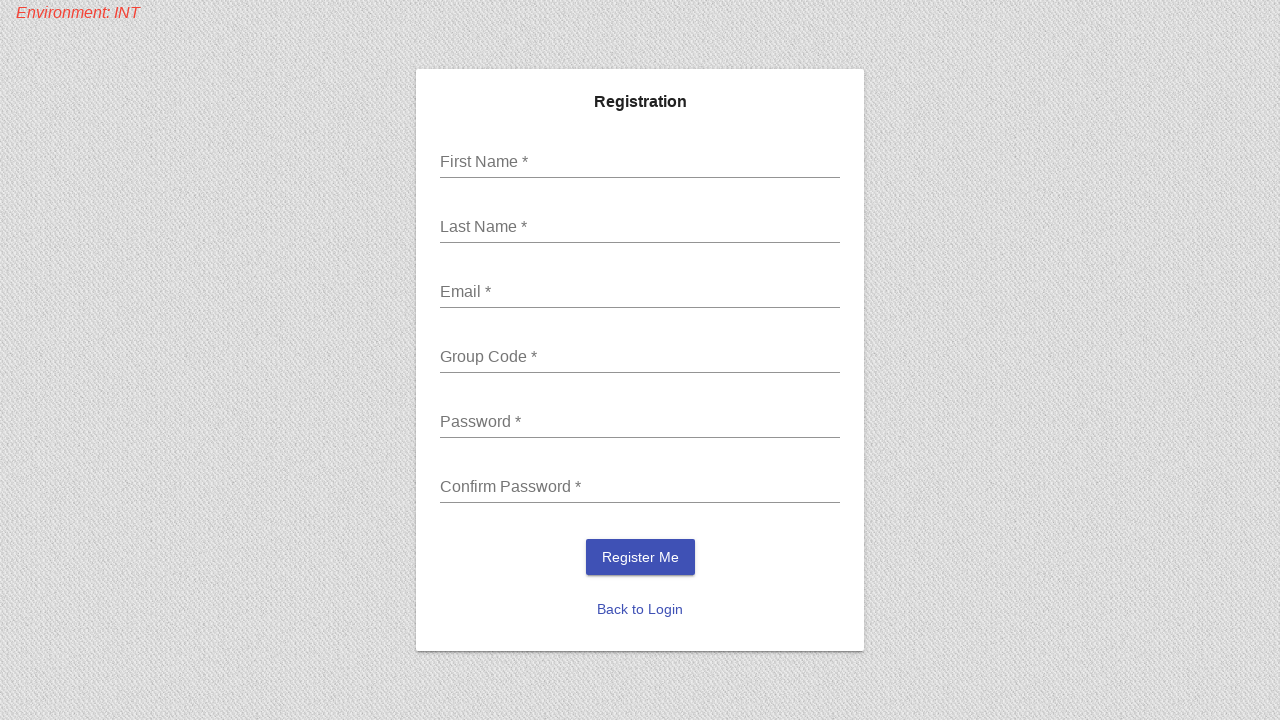

Filled in first name field with 'Anna' on //input[@formcontrolname='firstName']
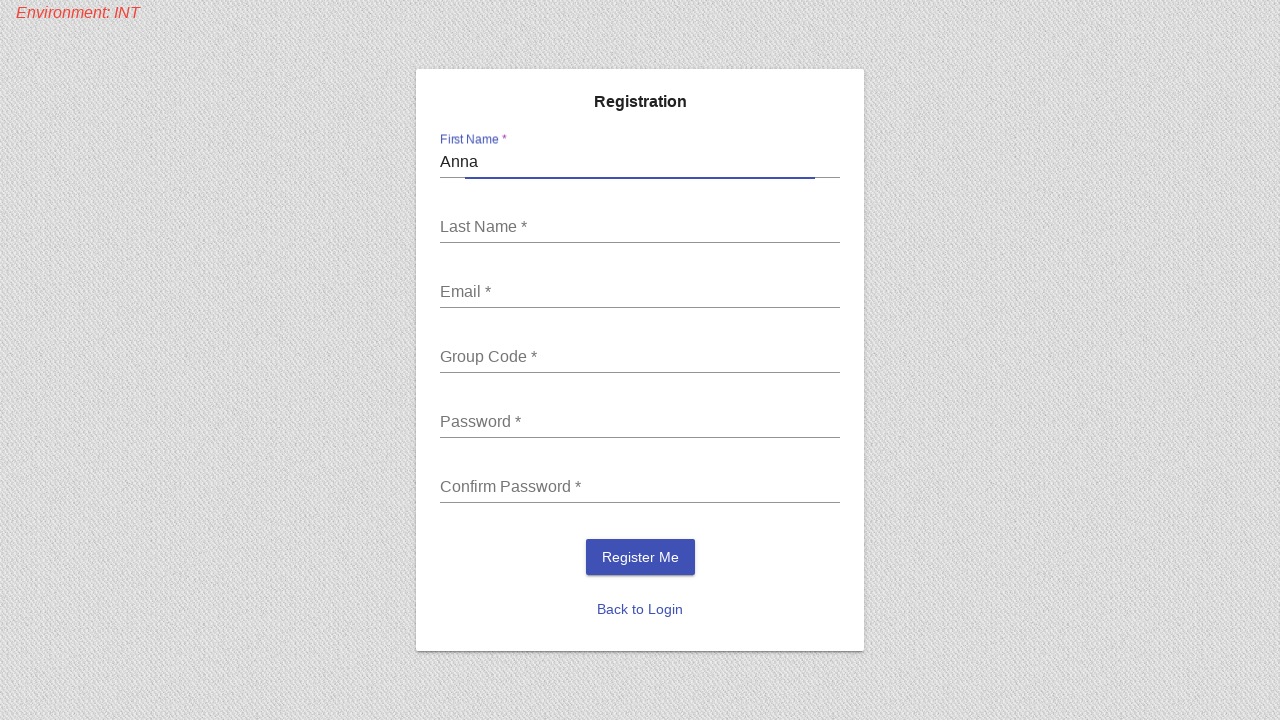

Filled in last name field with 'LastName' on //input[@formcontrolname='lastName']
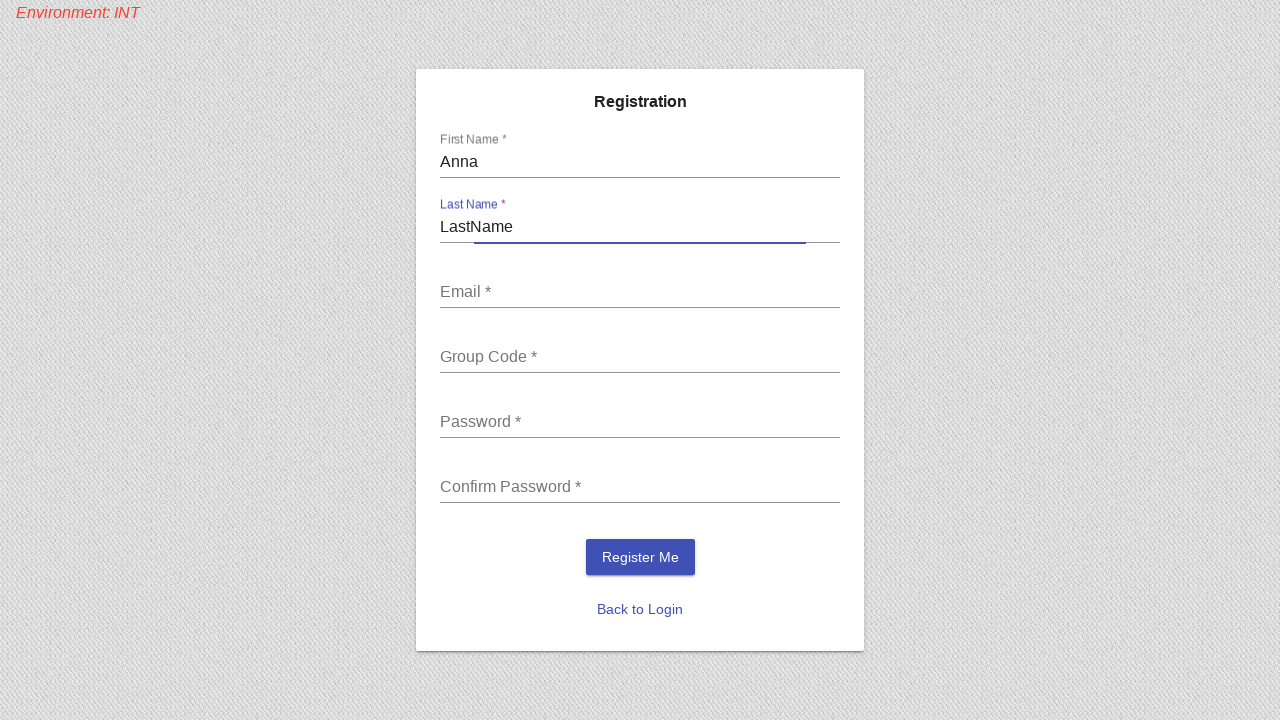

Filled in email field with '1234@abracadabra.com' on //input[@formcontrolname='email']
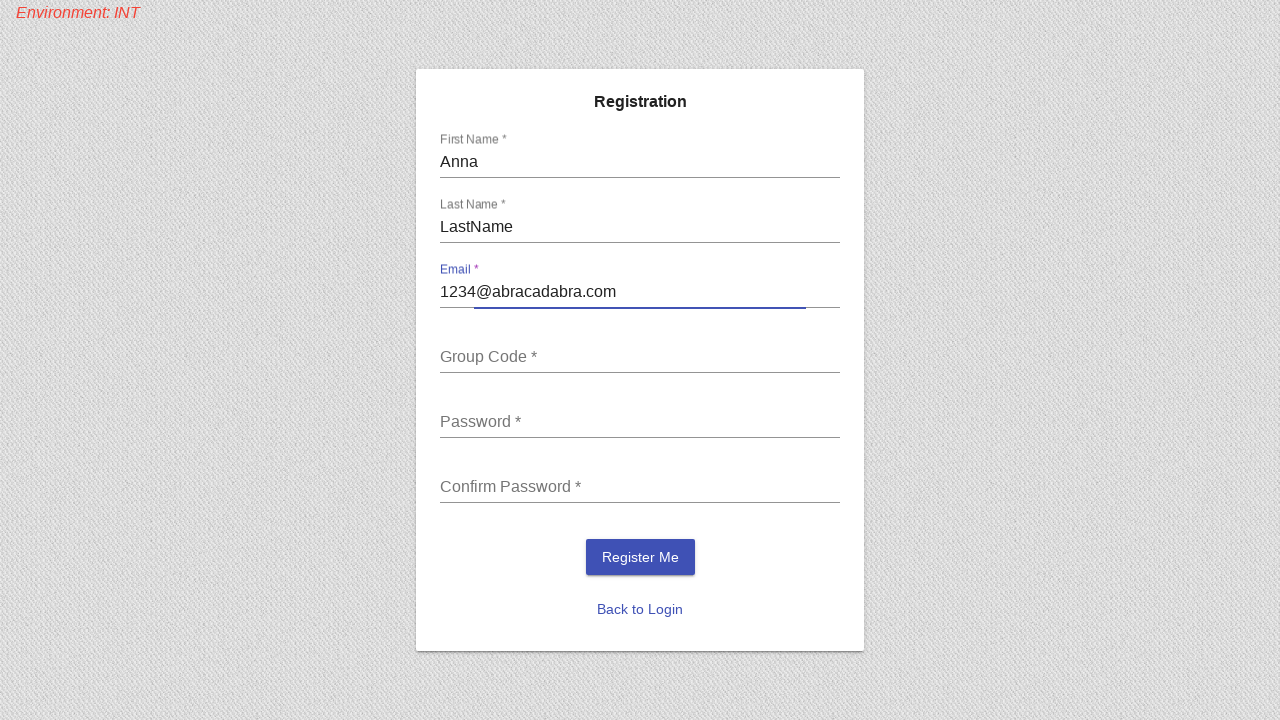

Filled in group field with '12345' on //input[@formcontrolname='group']
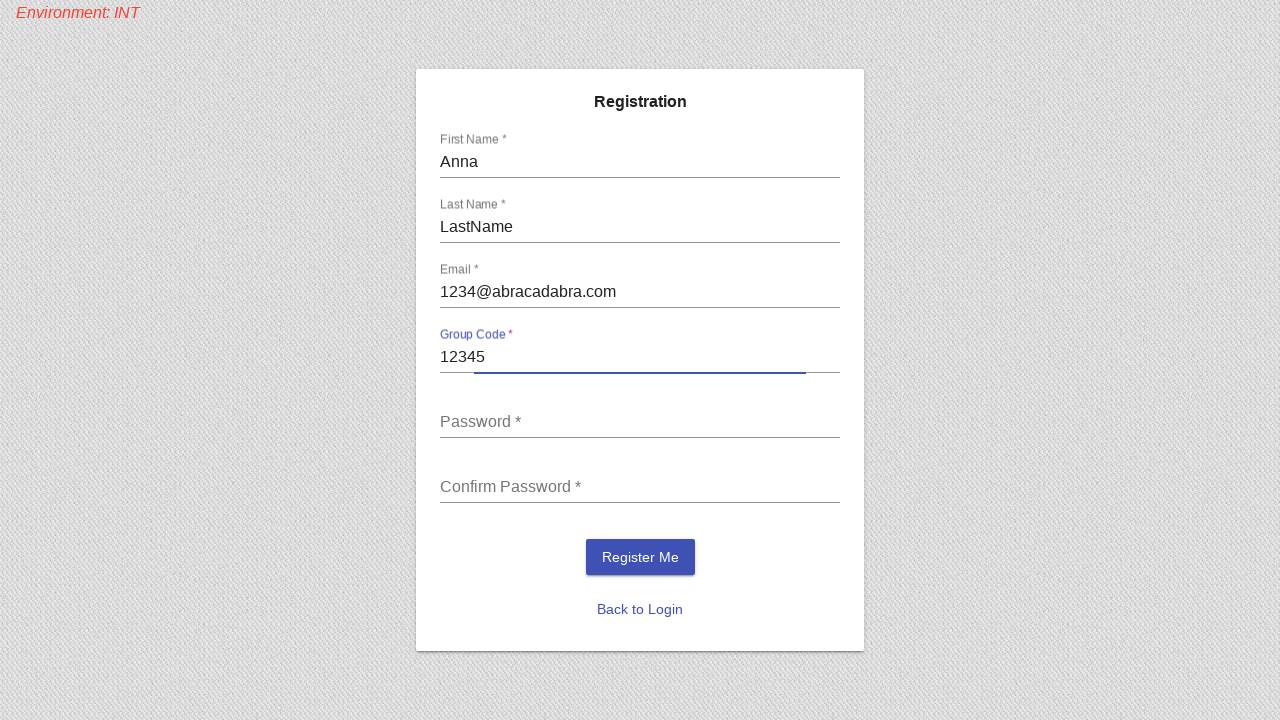

Filled in password field with '12345' on //input[@formcontrolname='password']
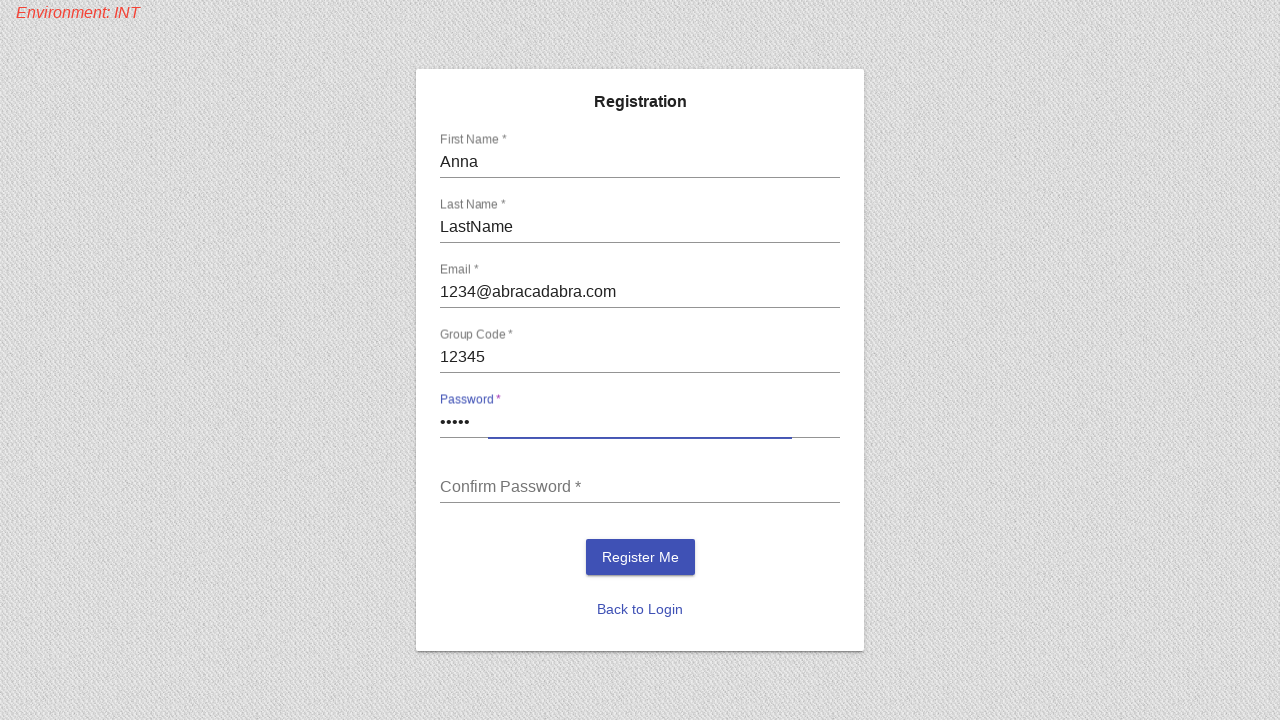

Filled in confirm password field with '12345' on //input[@formcontrolname='confirmPassword']
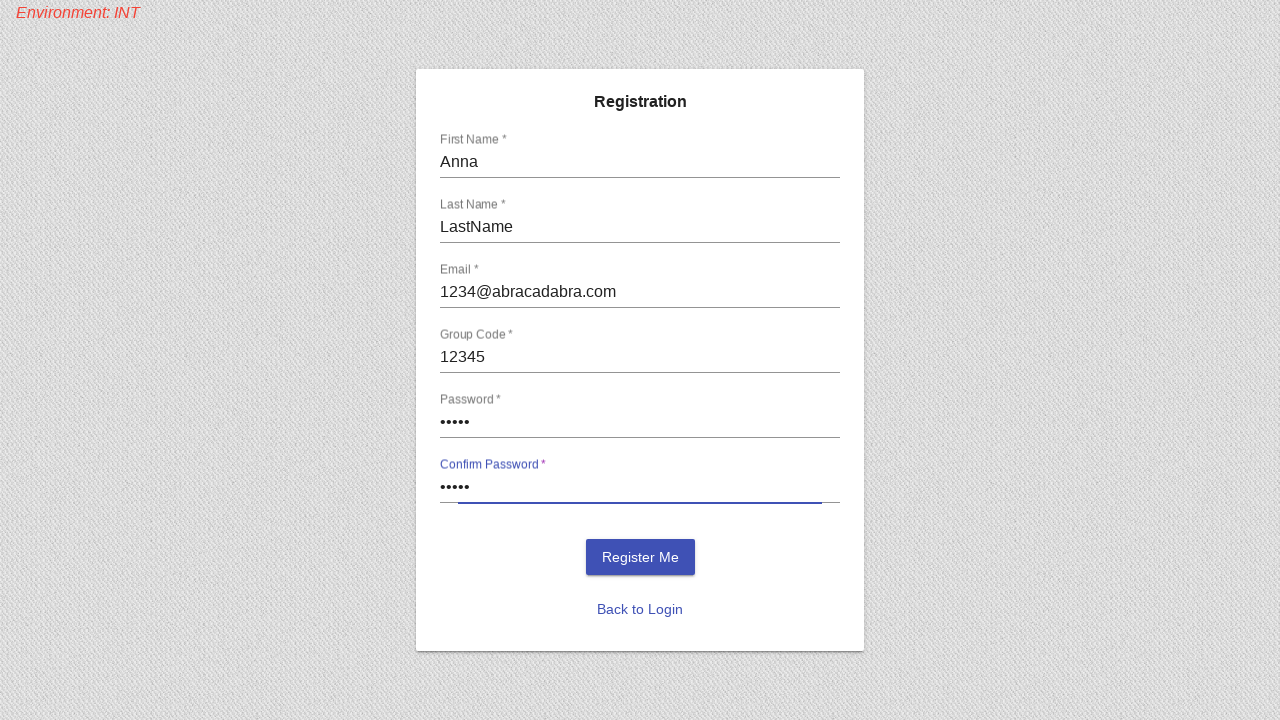

Clicked submit button to register student at (640, 557) on xpath=//button[@type='submit']
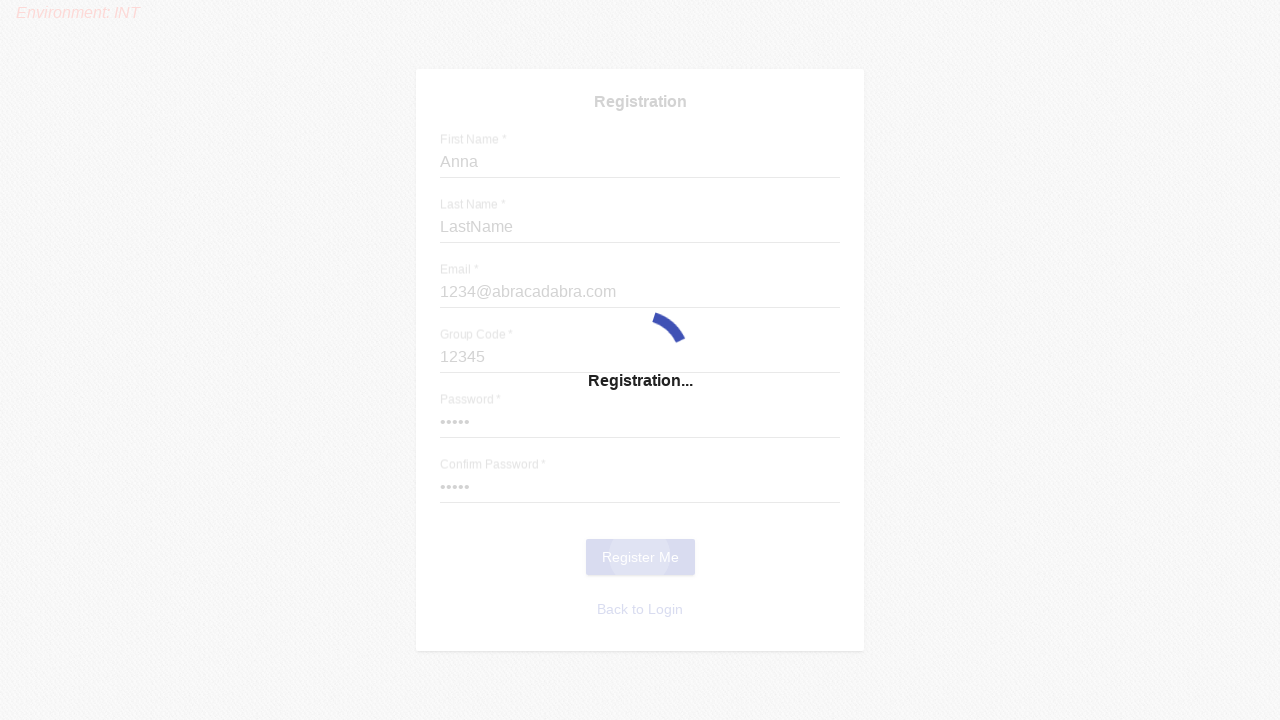

Student registration confirmed - success message displayed
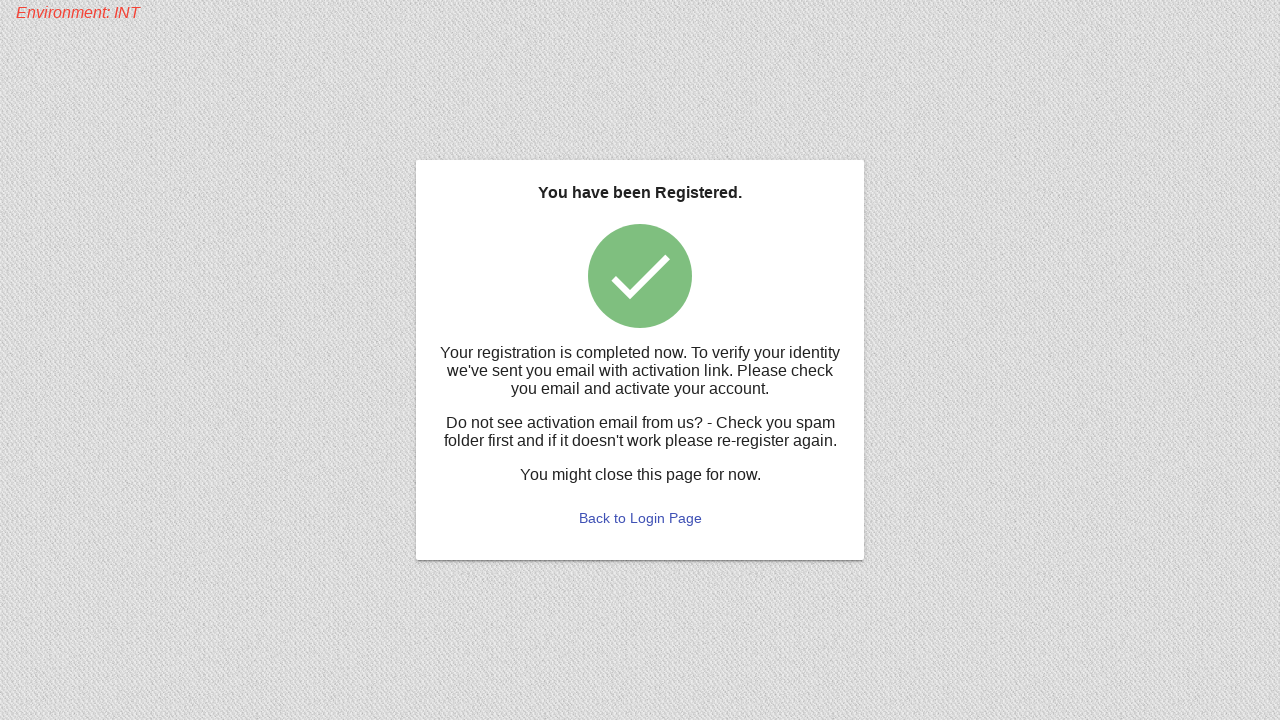

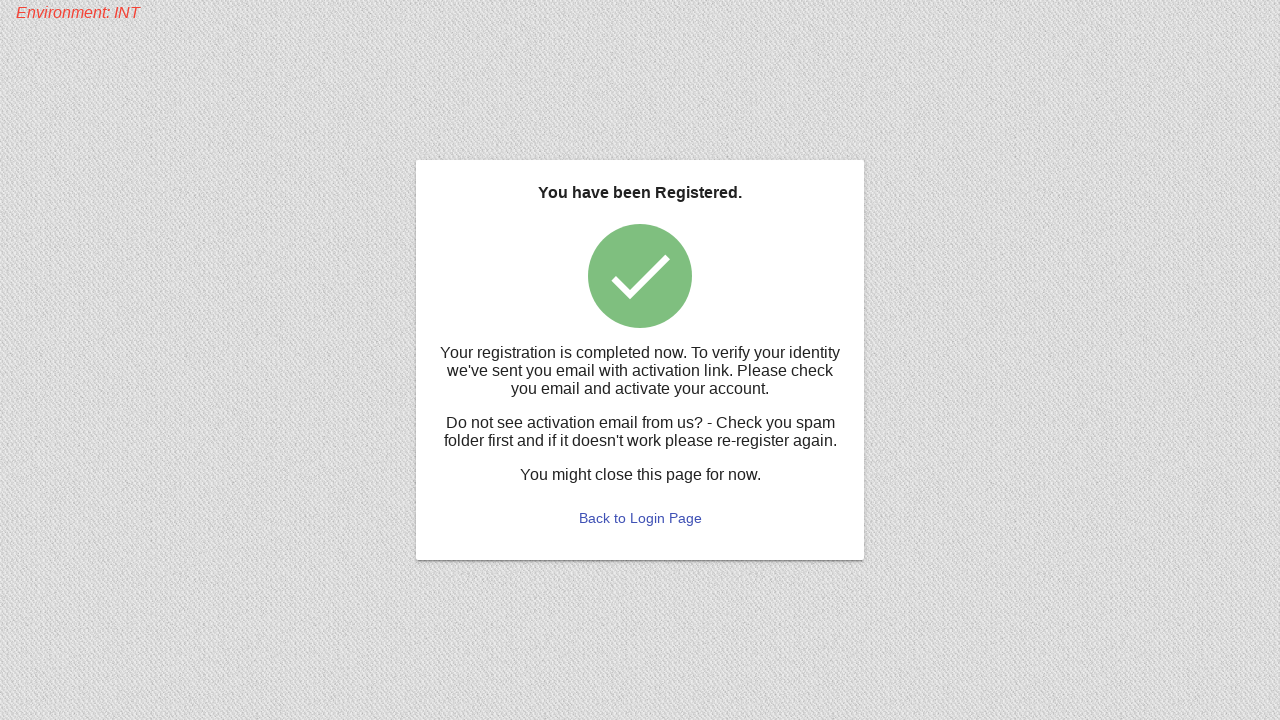